Tests browser window handling by opening a new tab, switching to it, reading content, and returning to the parent window

Starting URL: https://demoqa.com/browser-windows

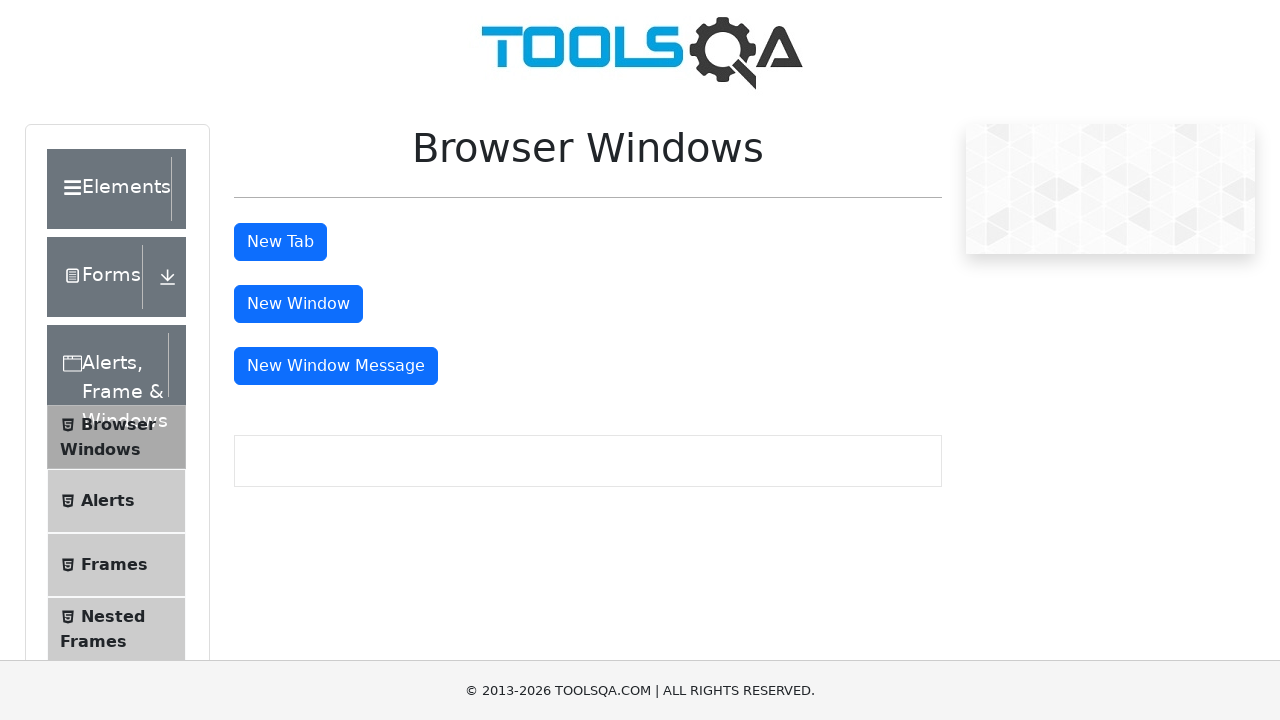

Clicked button to open new tab at (280, 242) on button#tabButton
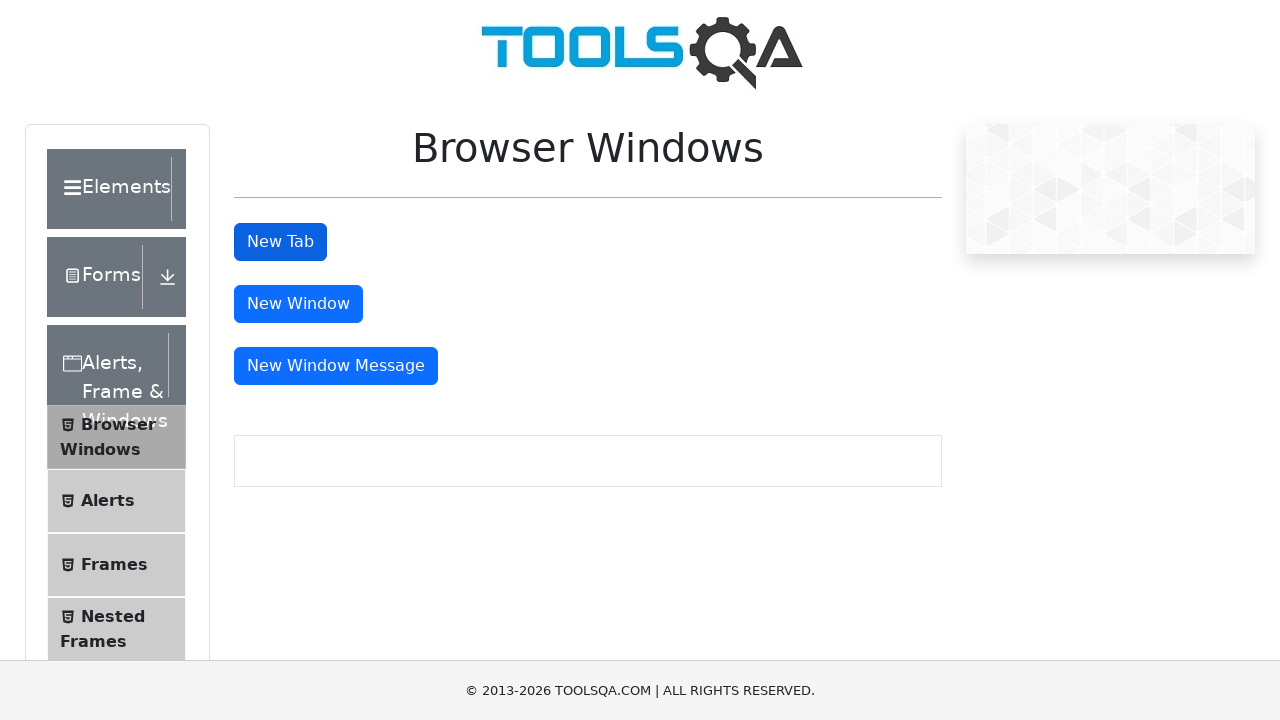

Retrieved all open pages/tabs from context
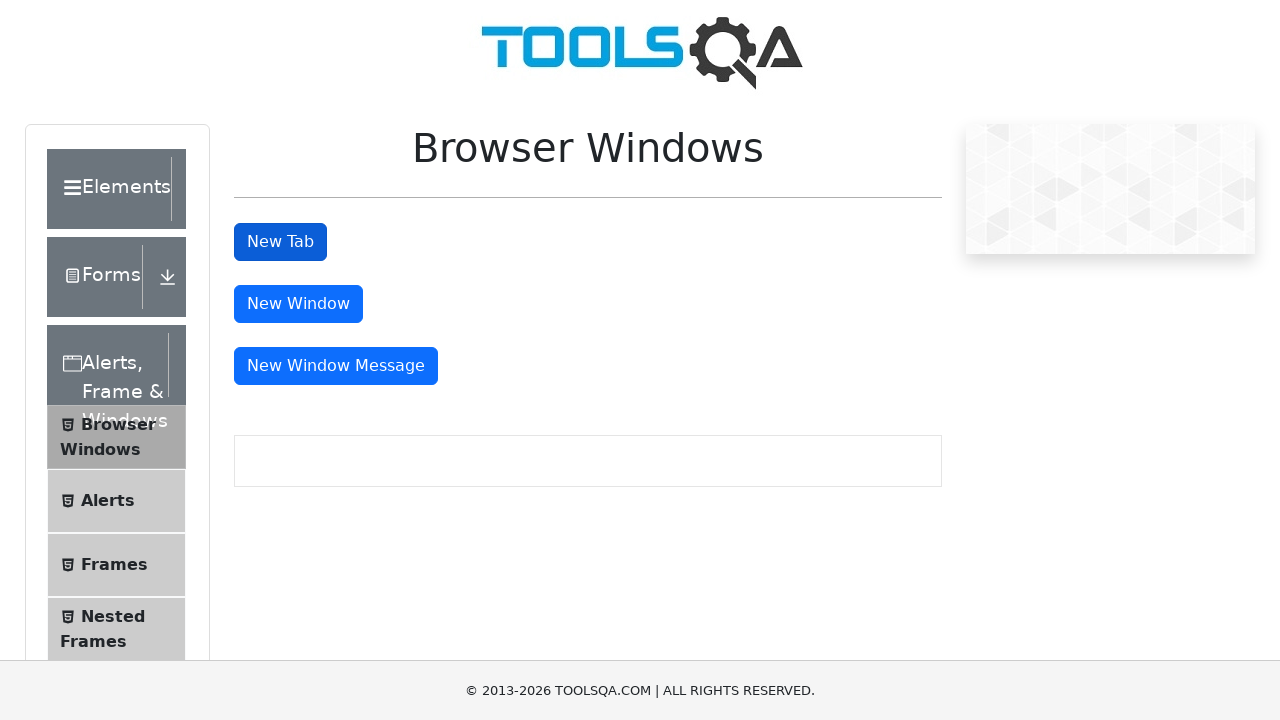

Switched to new tab (last opened page)
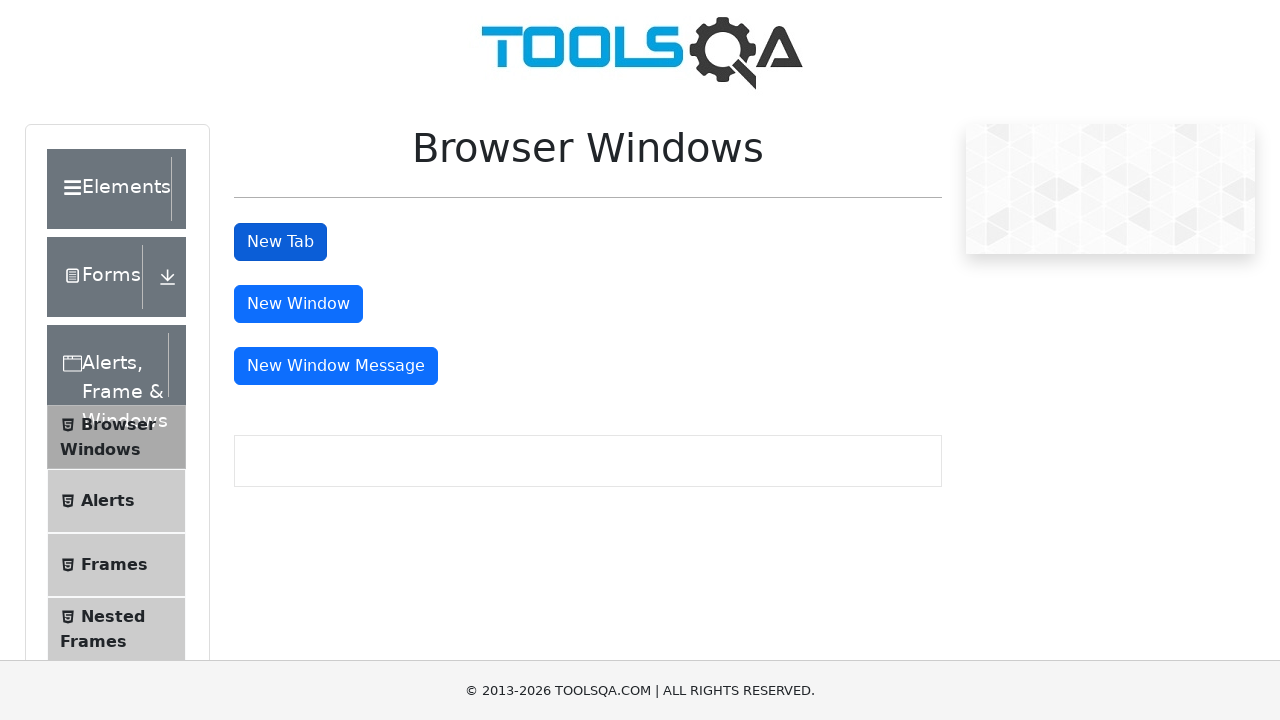

Waited for h1 heading to load in new tab
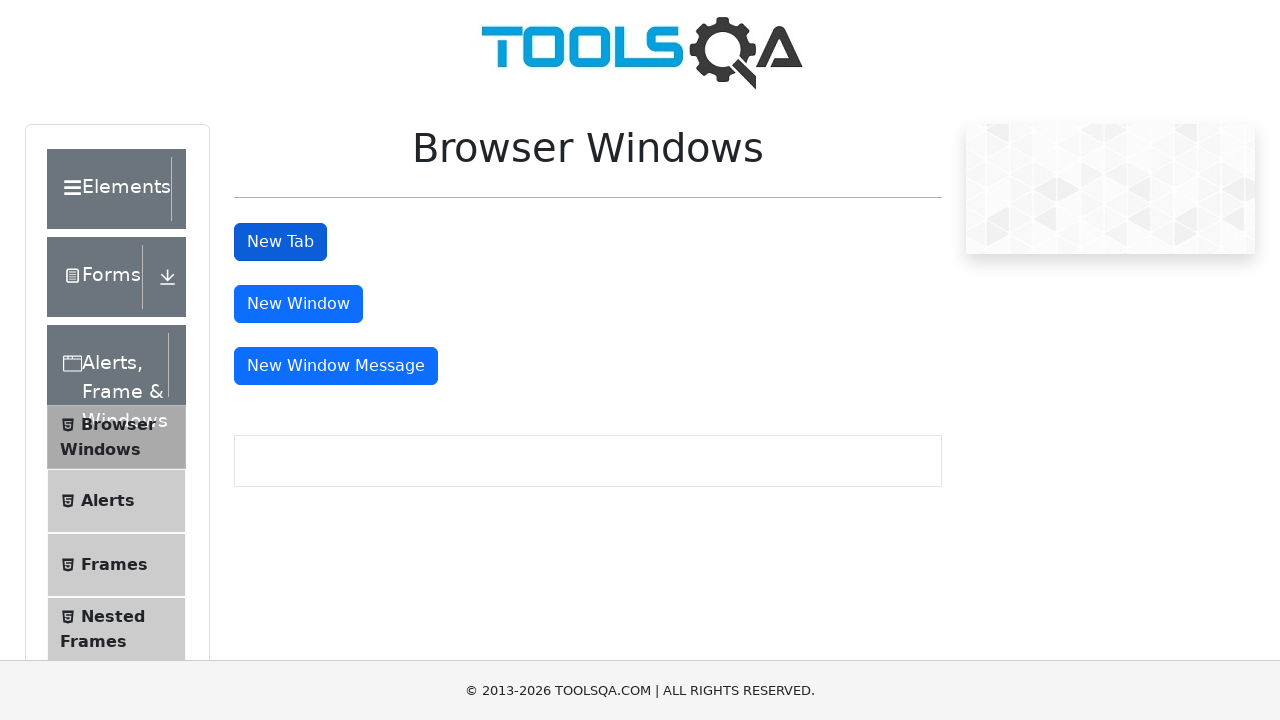

Retrieved heading text from new tab: 'This is a sample page'
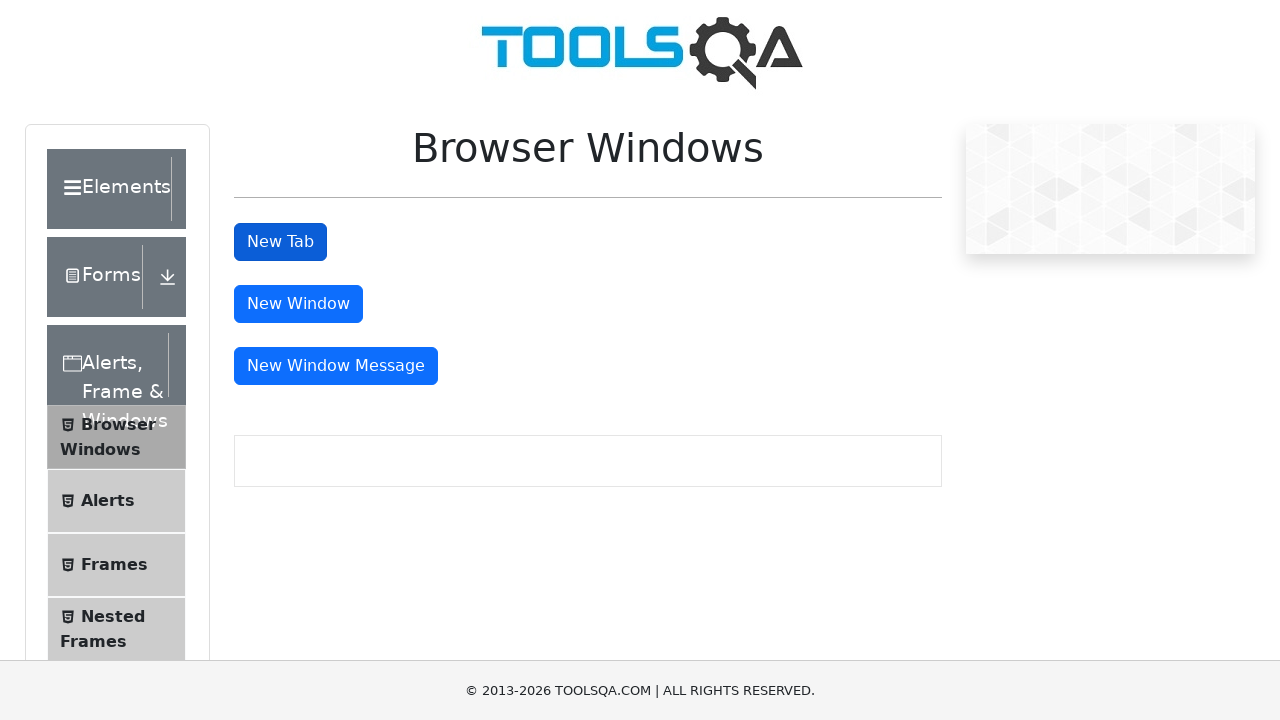

Closed the new tab
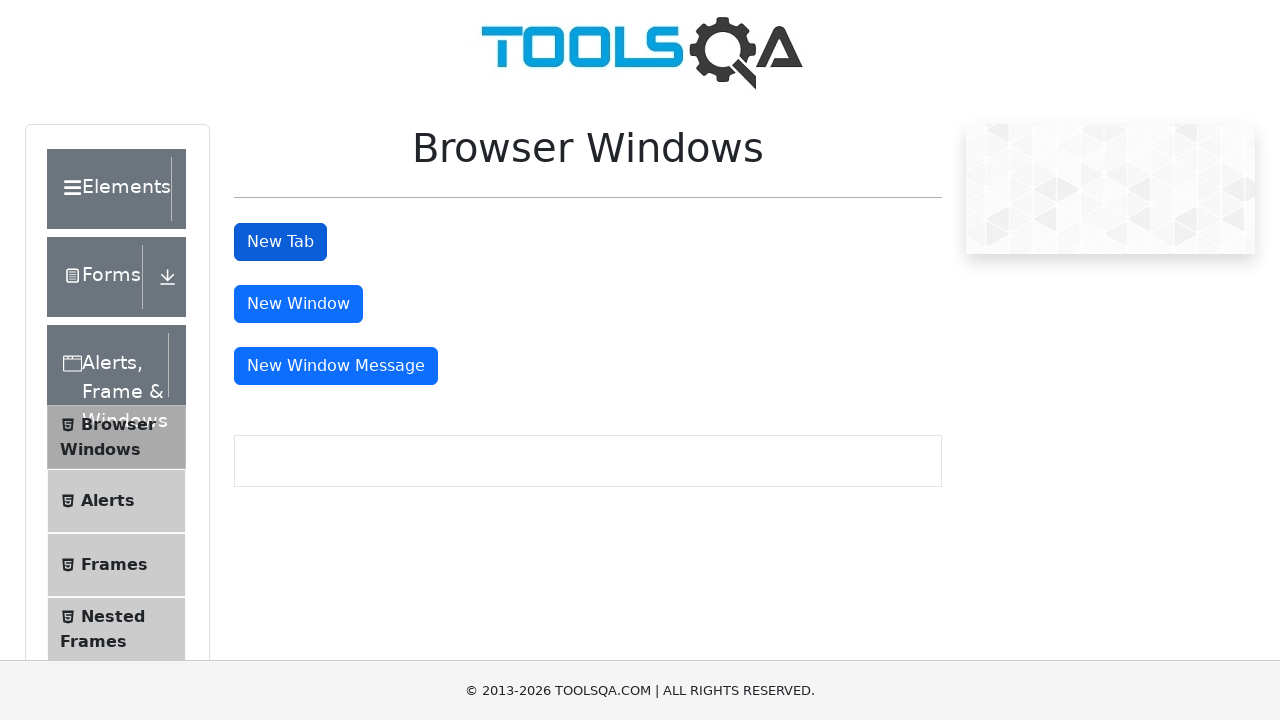

Focus returned to original parent window
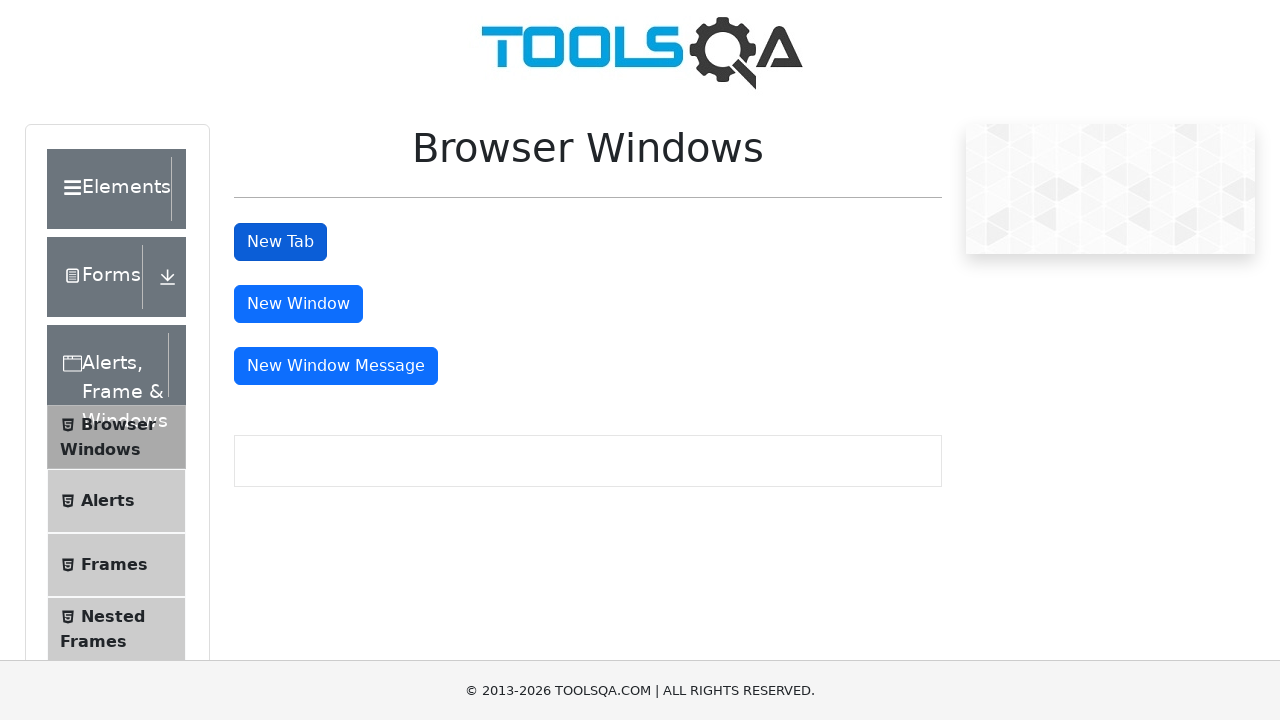

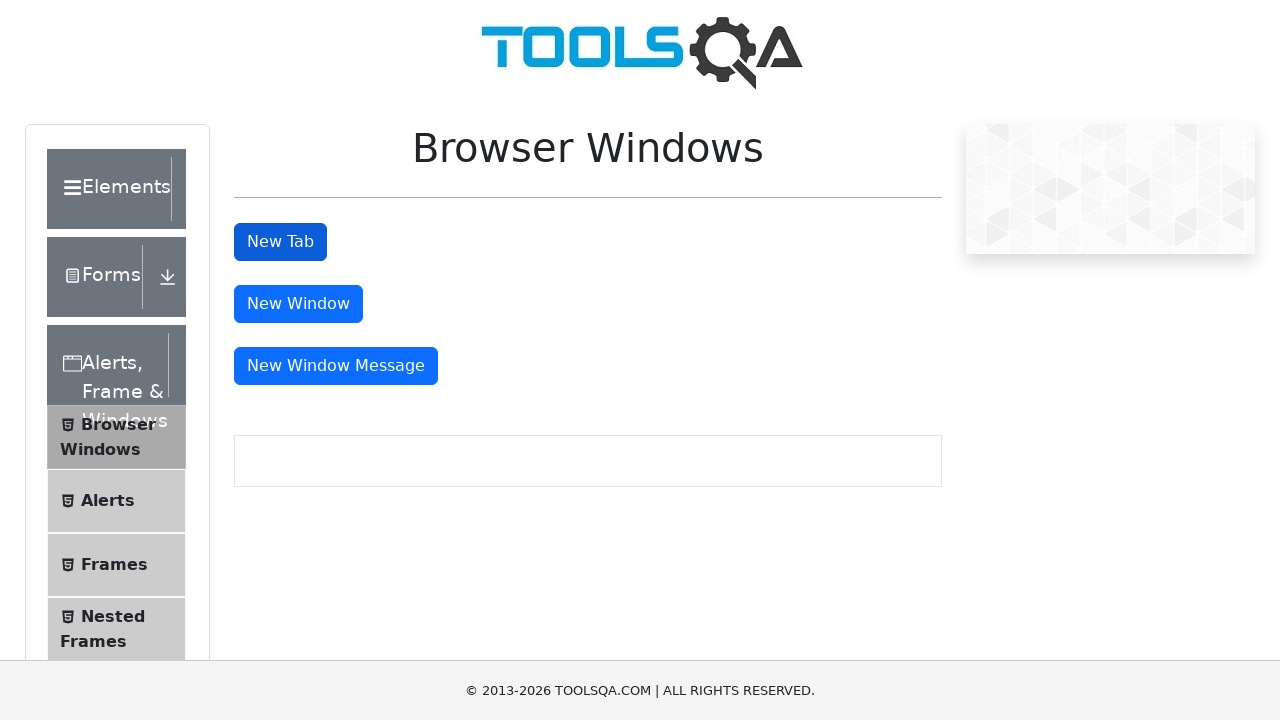